Tests web table filtering by entering a search term and verifying the filtered results

Starting URL: https://rahulshettyacademy.com/seleniumPractise/#/offers

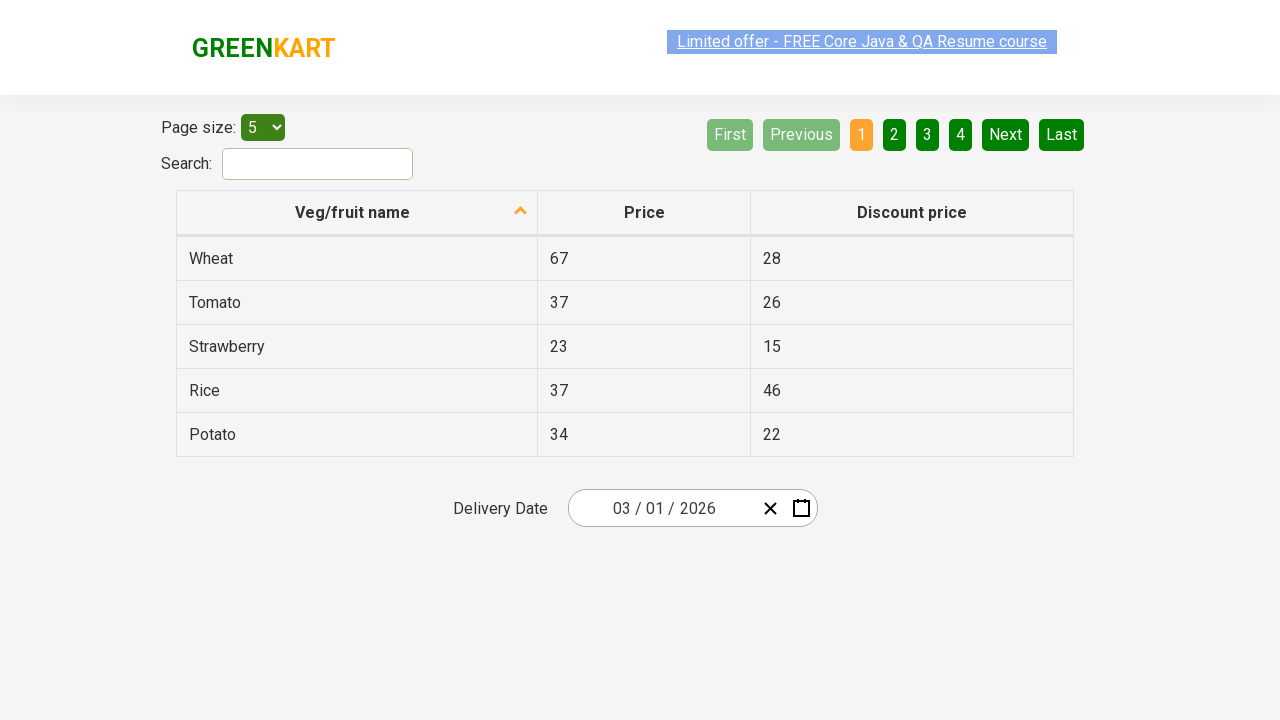

Entered 'tomato' in the web table search filter on input[type='search']
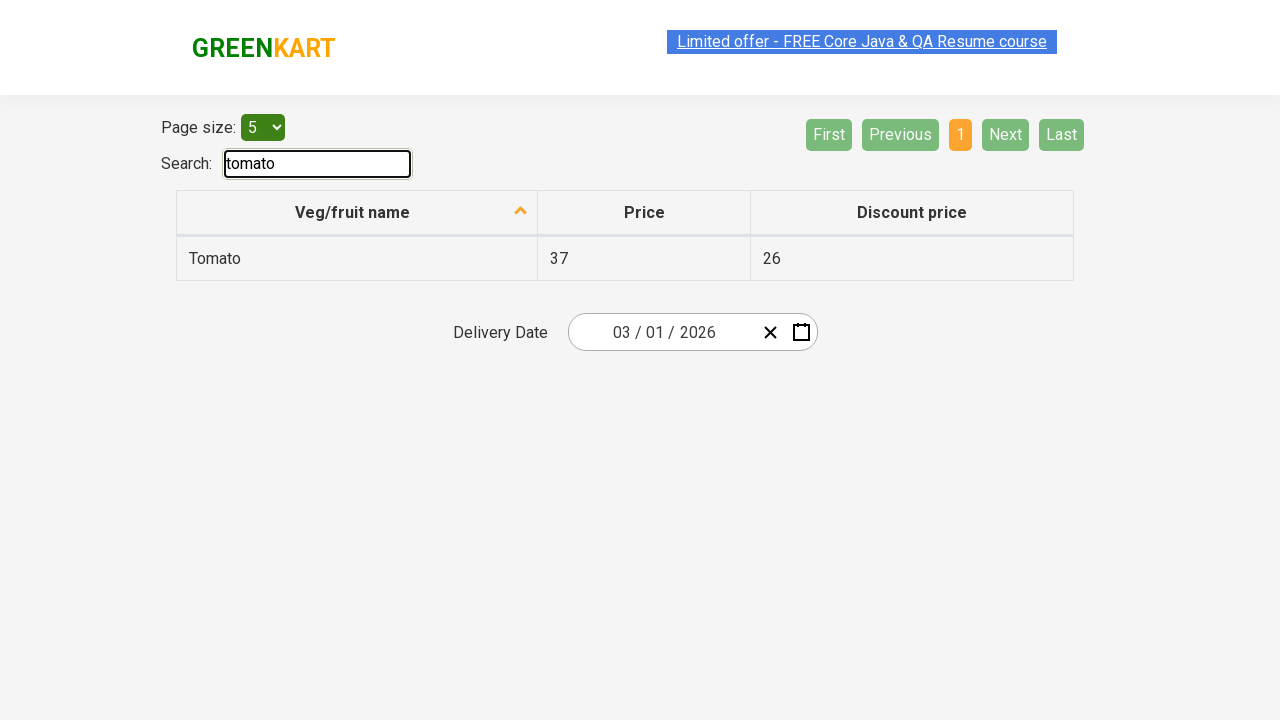

Waited for filtered table results to load
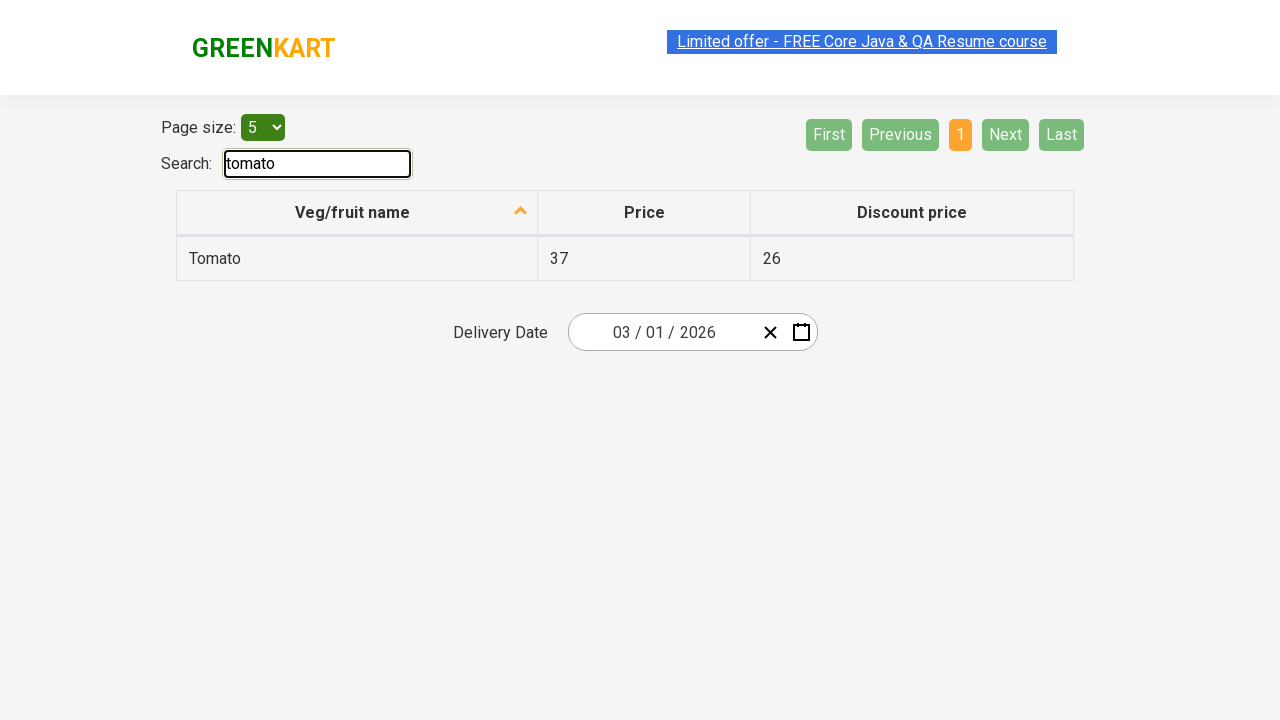

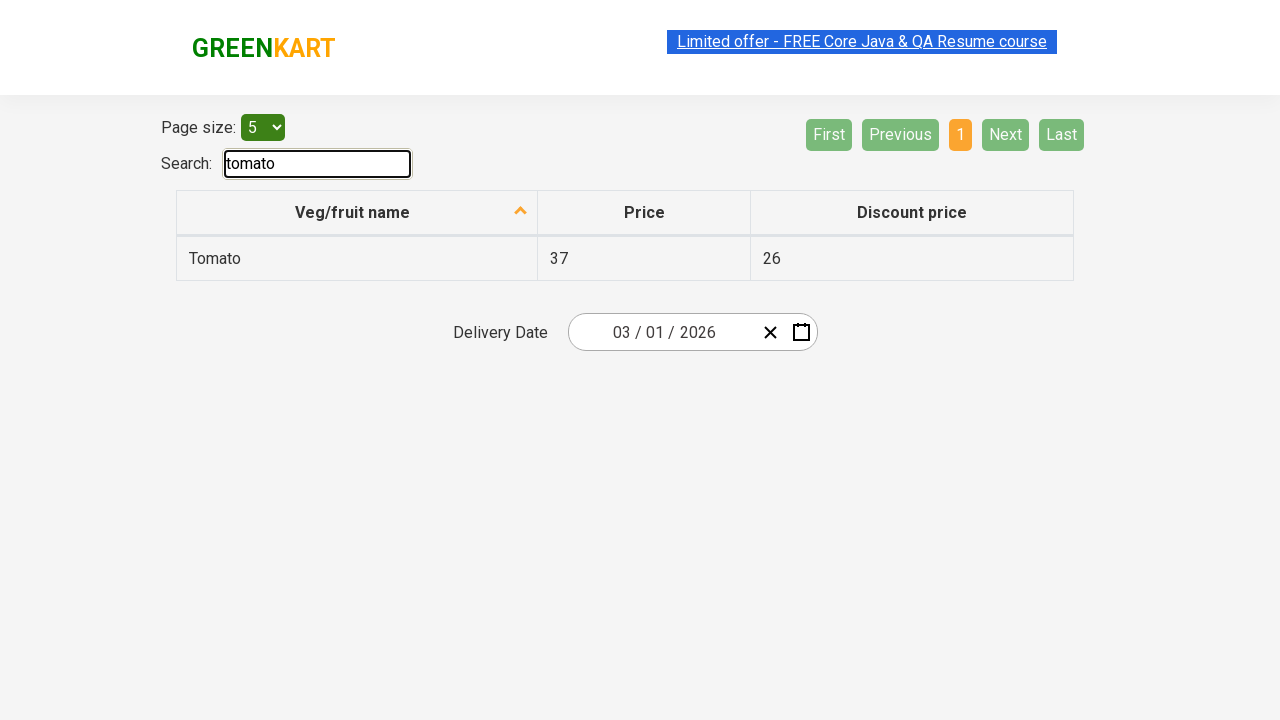